Tests hyperlink navigation by clicking on a vacation link, verifying it opens in a new tab, checking the URL contains 'vacation', and navigating back to home

Starting URL: https://blazedemo.com/index.php

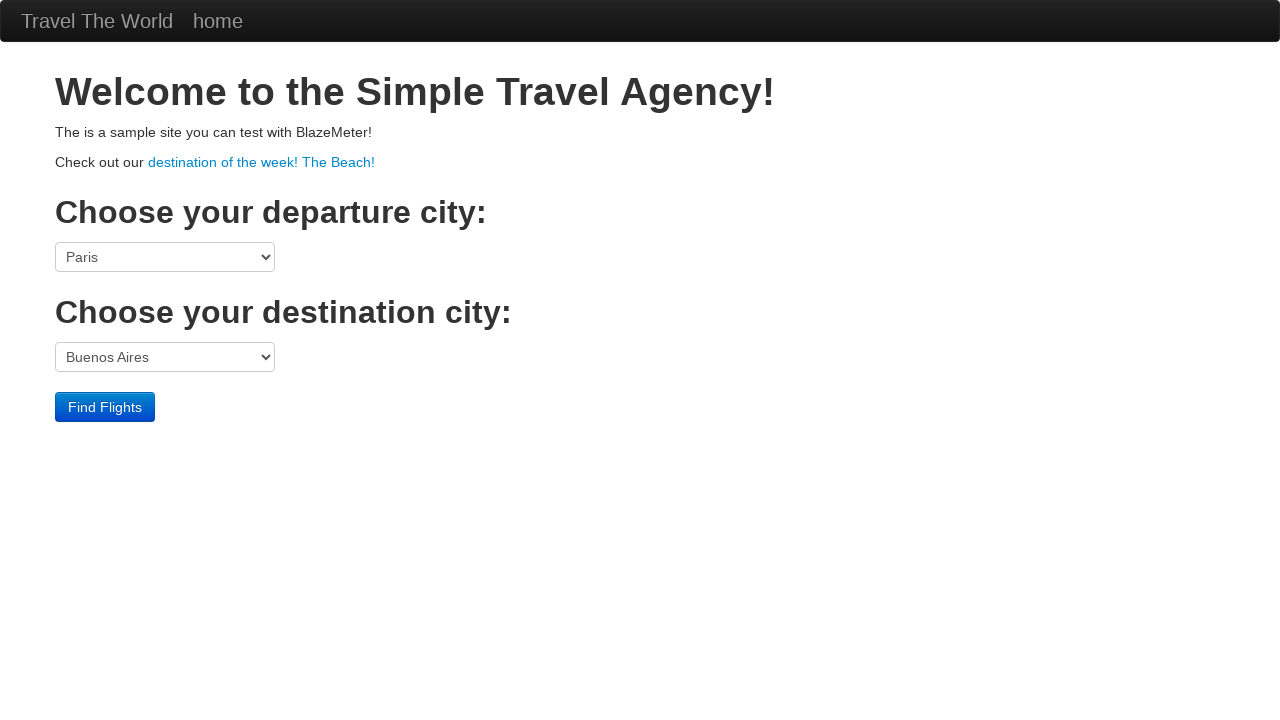

Clicked on vacation hyperlink at (262, 162) on a[href='vacation.html']
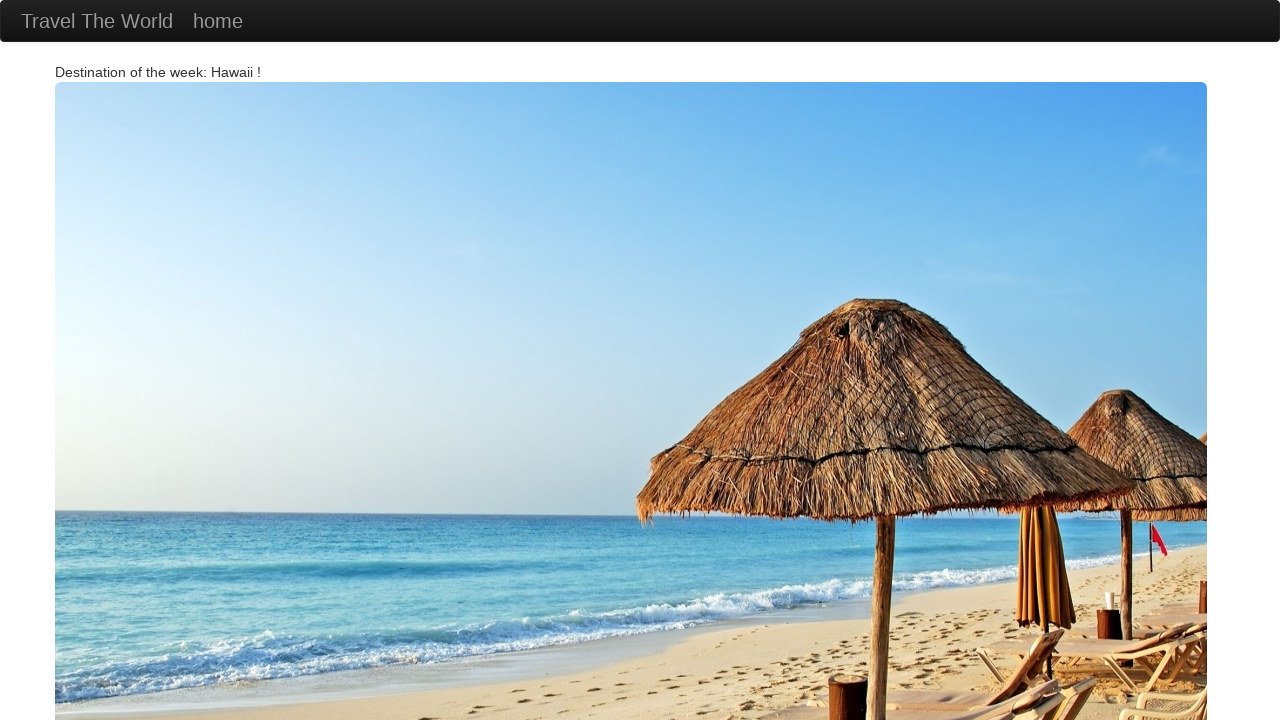

Waited for page load state after clicking vacation link
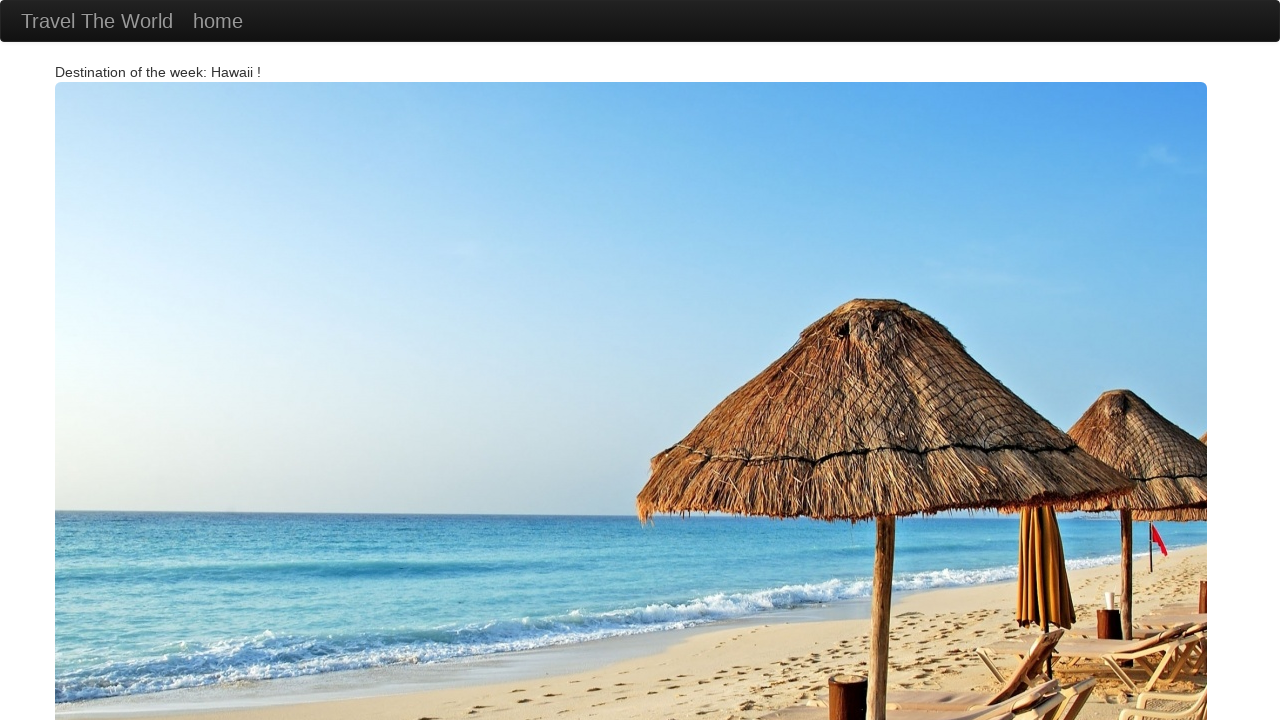

Retrieved all open pages in context (total: 1)
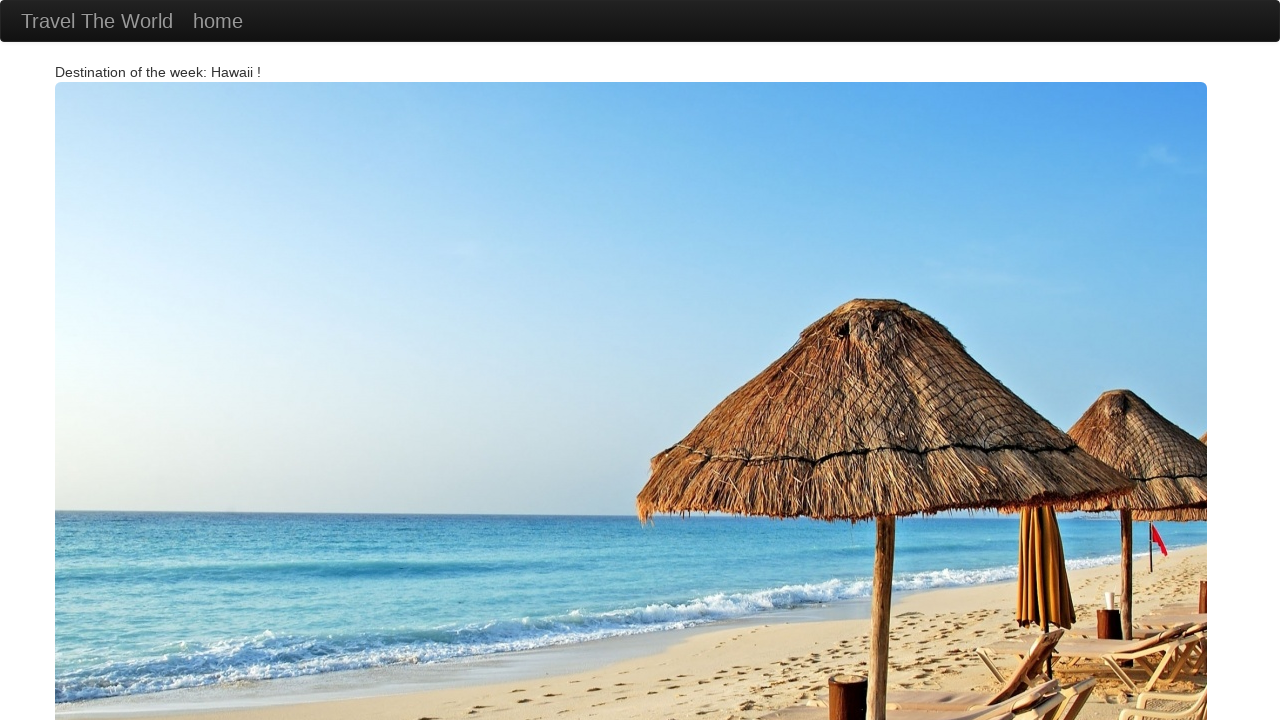

Retrieved URL from current page: https://blazedemo.com/vacation.html
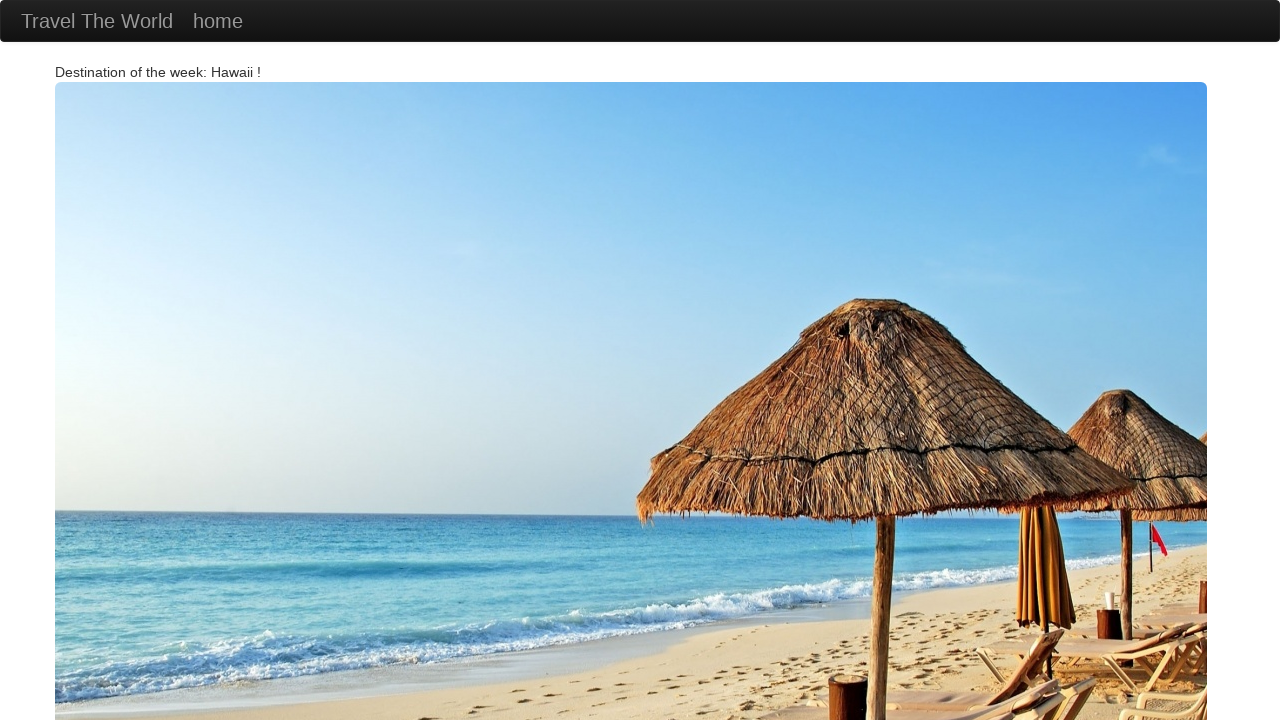

Verified URL contains 'vacation'
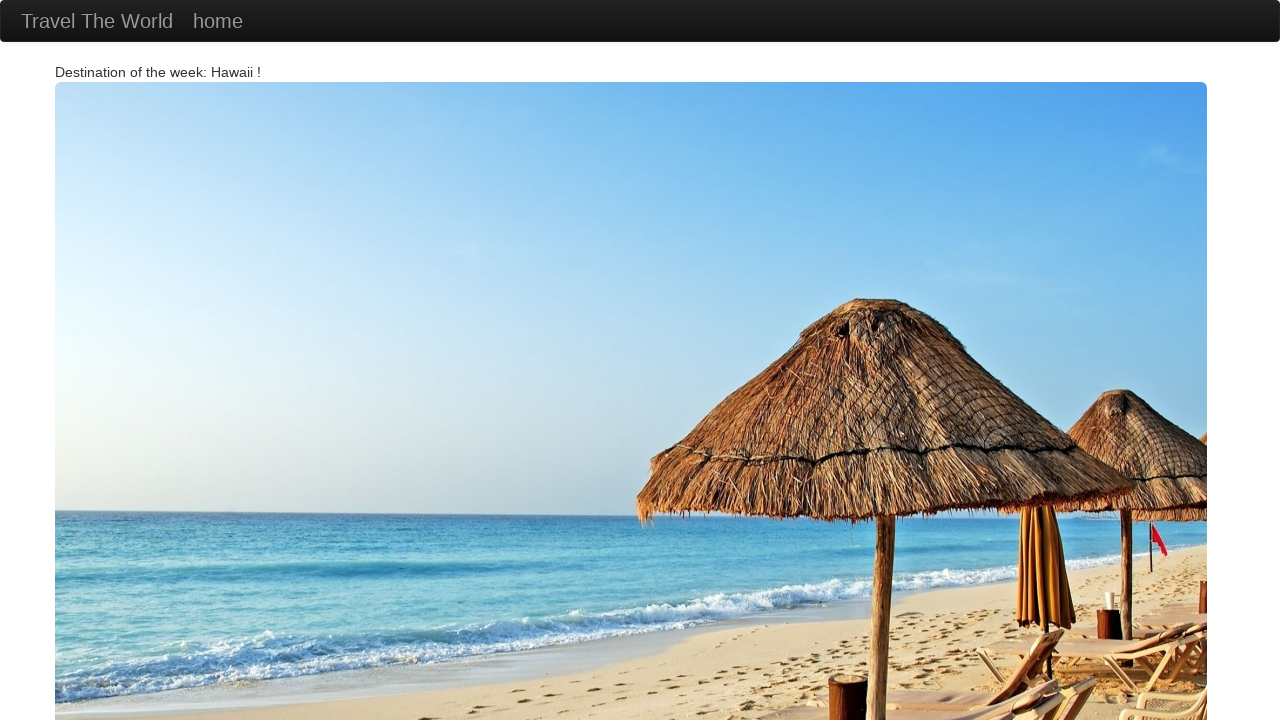

Clicked brand link to navigate back to home at (97, 21) on .brand
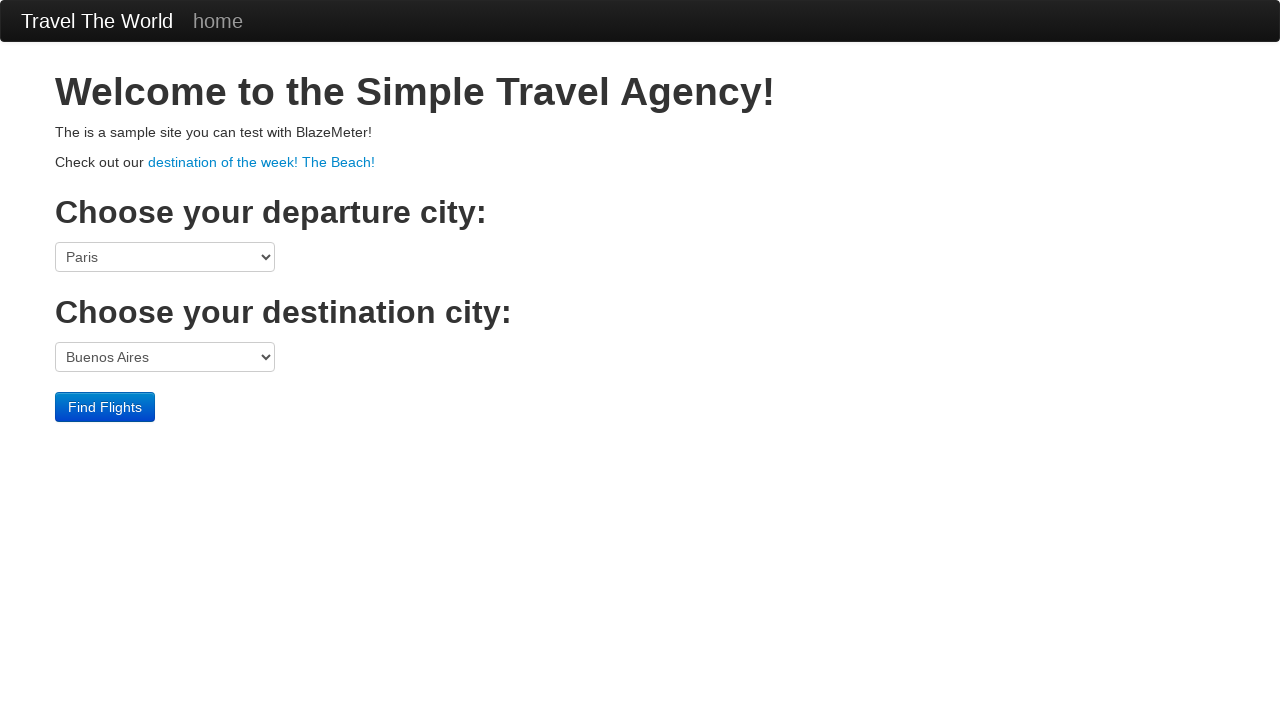

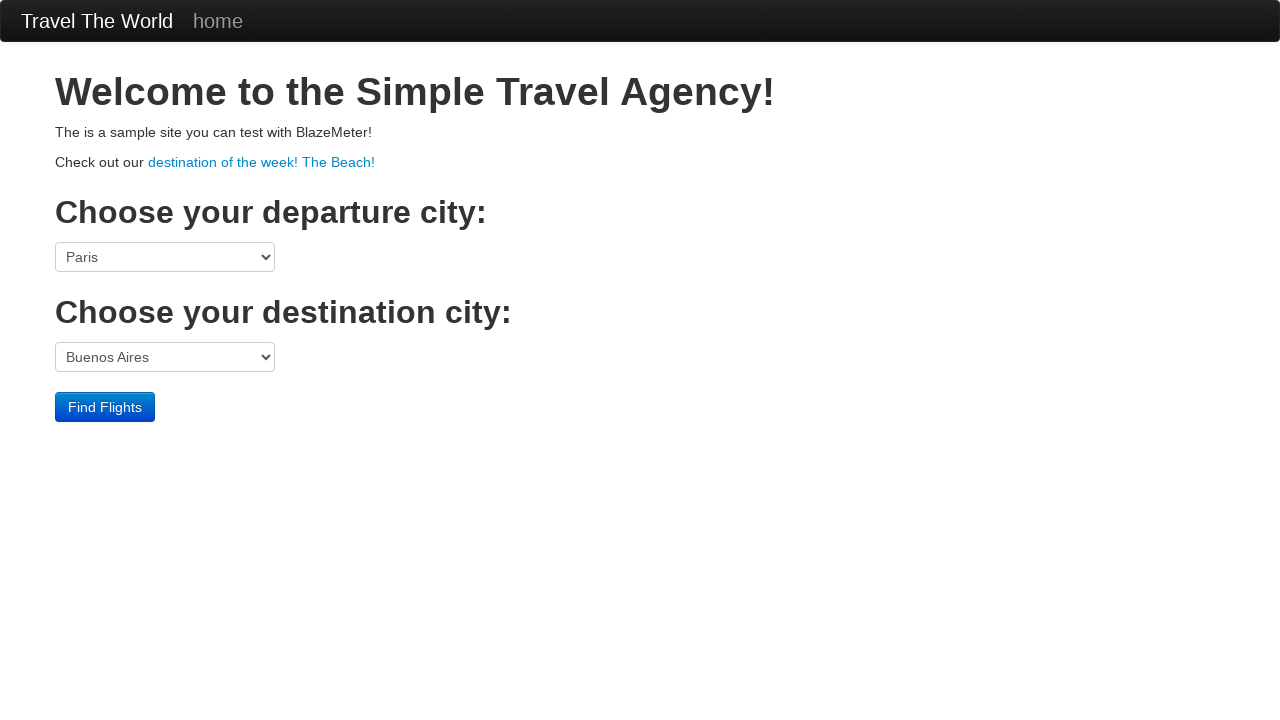